Tests that edits are saved when the input field loses focus (blur event).

Starting URL: https://demo.playwright.dev/todomvc

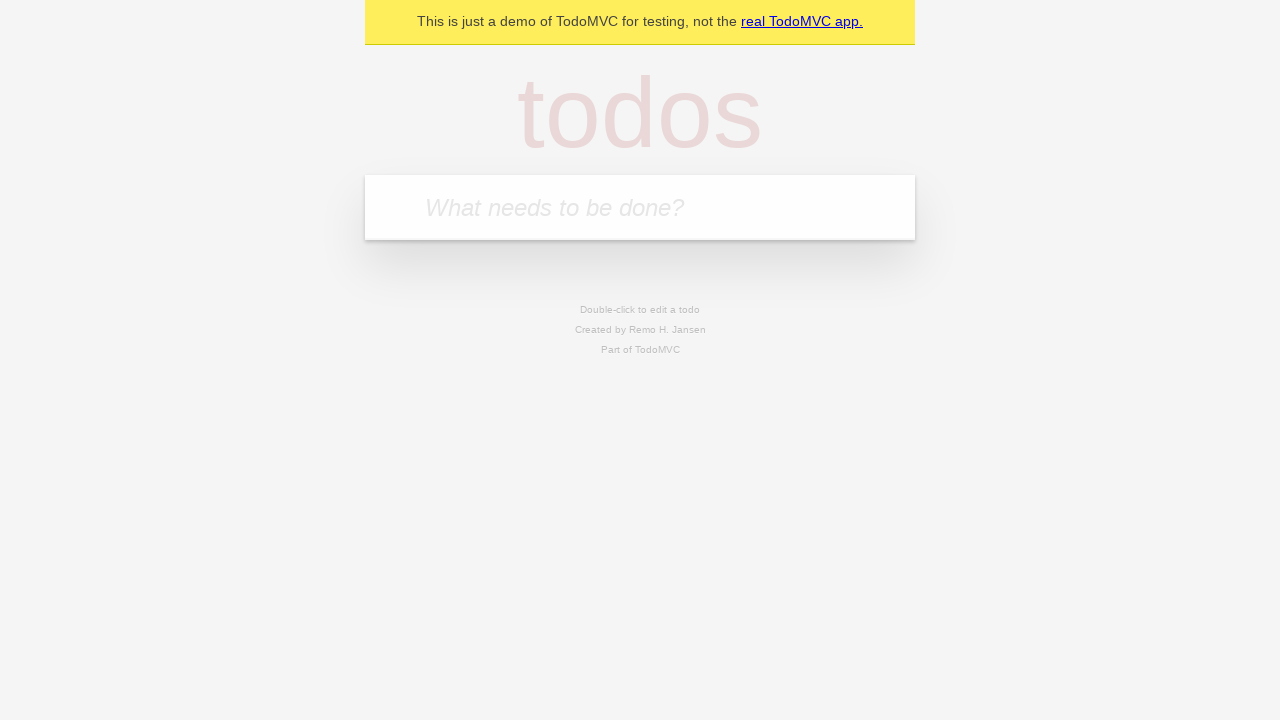

Filled new todo input with 'buy some cheese' on .new-todo
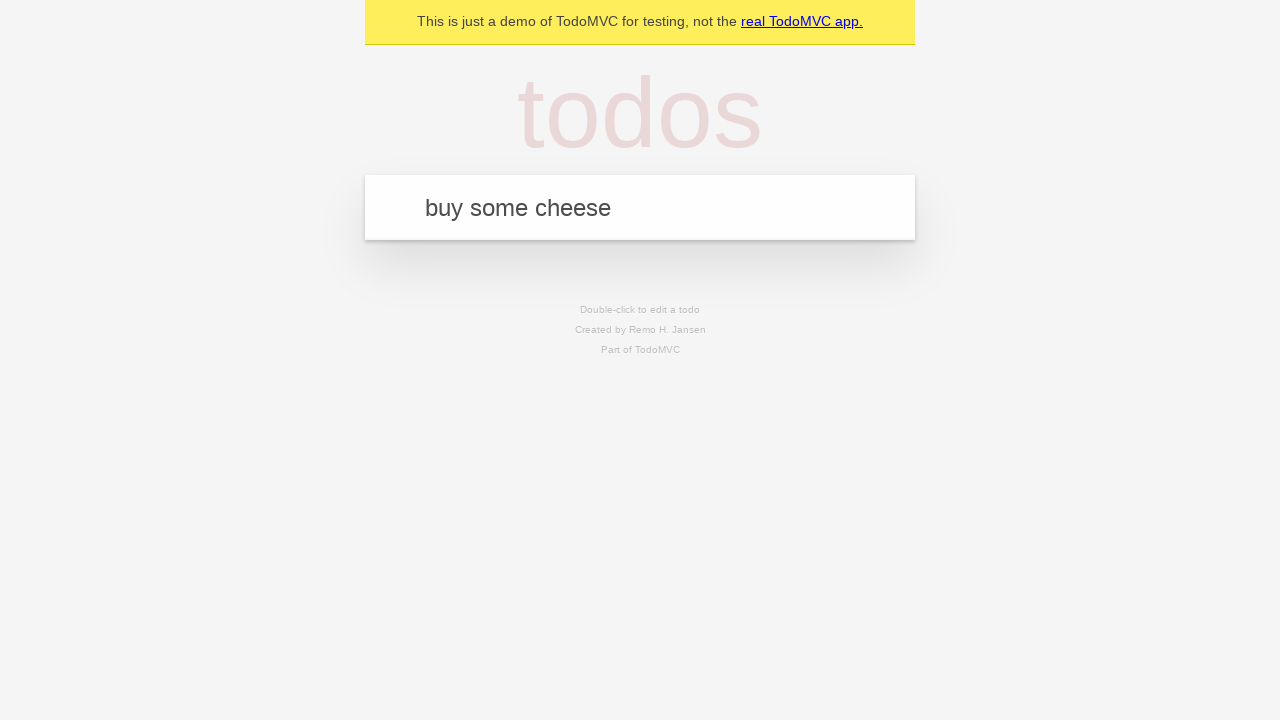

Pressed Enter to create first todo on .new-todo
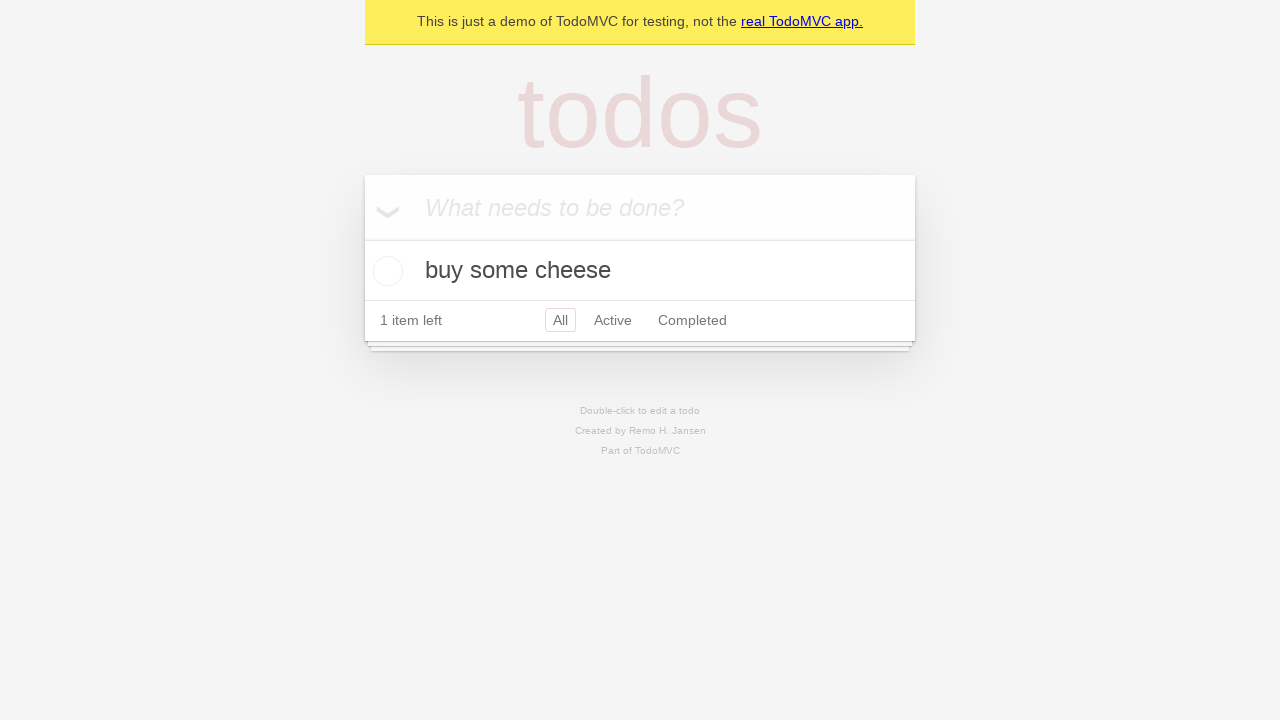

Filled new todo input with 'feed the cat' on .new-todo
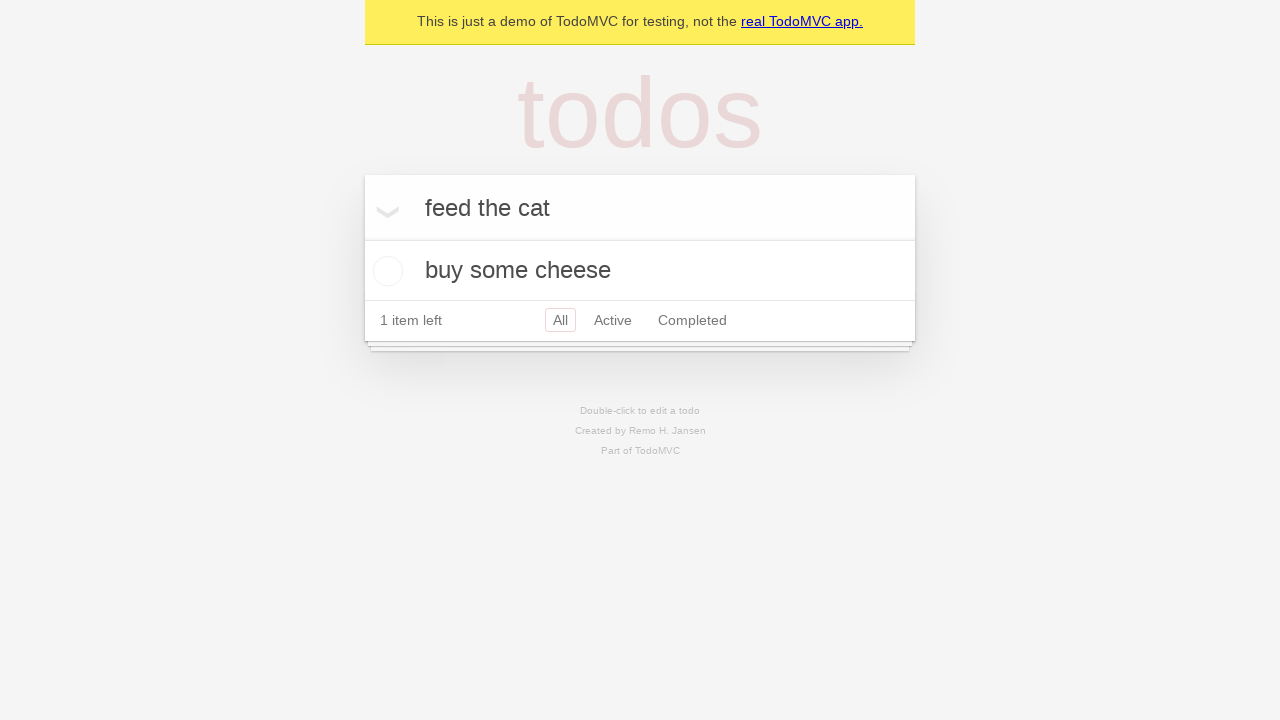

Pressed Enter to create second todo on .new-todo
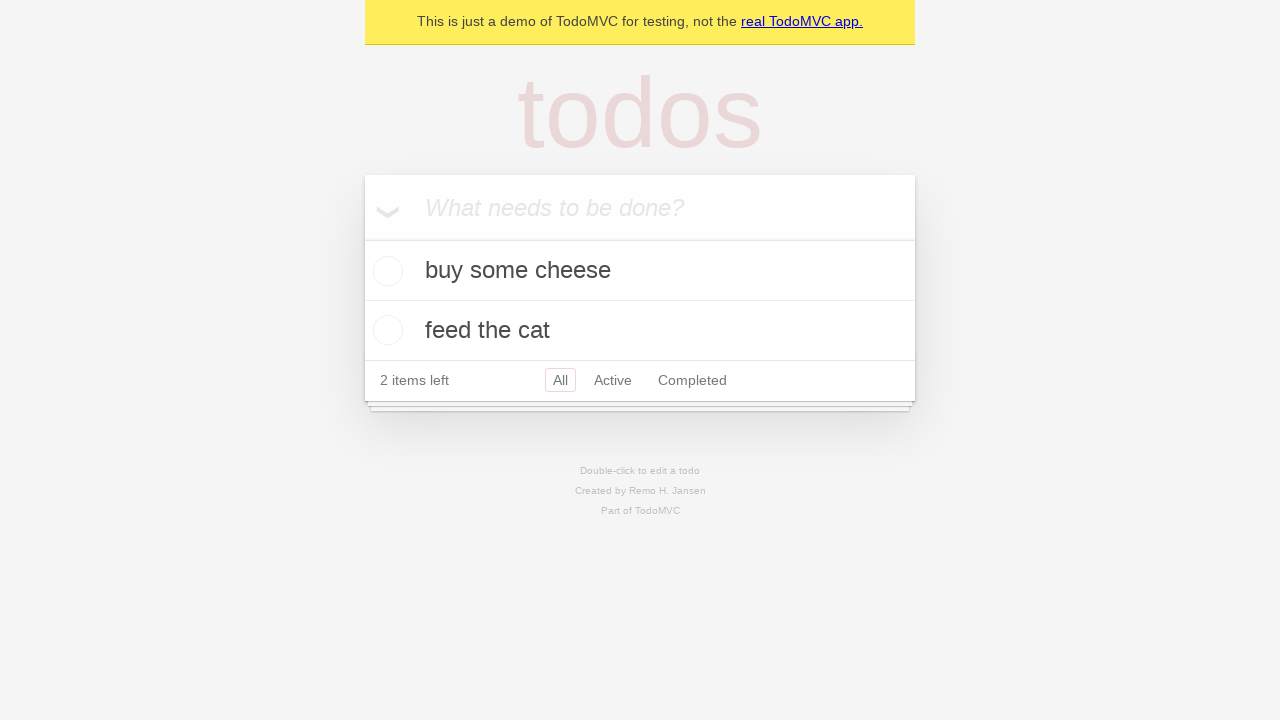

Filled new todo input with 'book a doctors appointment' on .new-todo
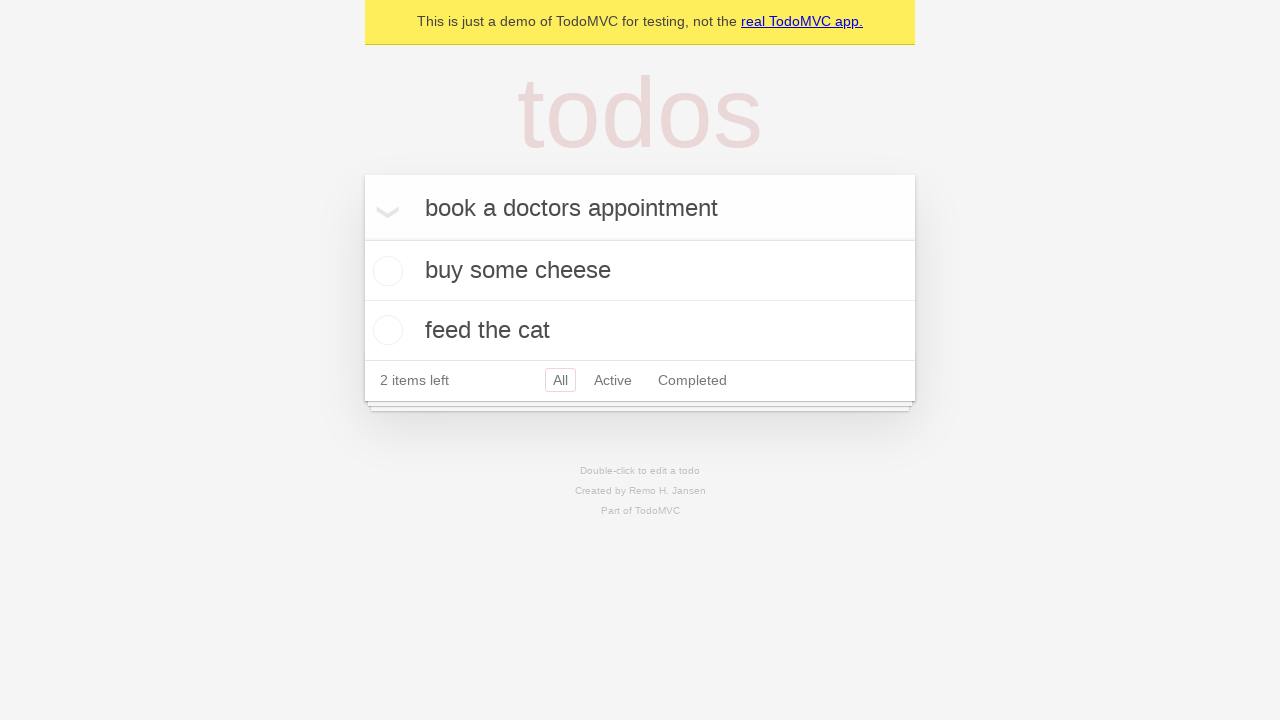

Pressed Enter to create third todo on .new-todo
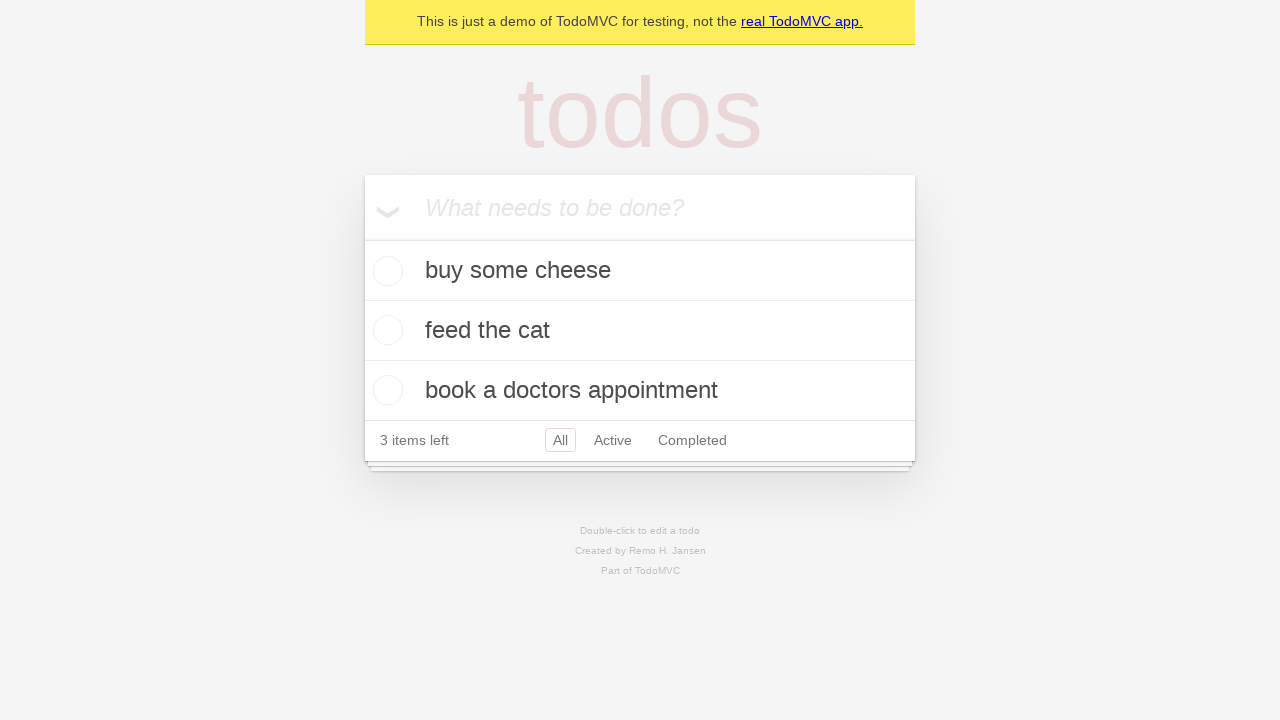

Waited for all three todos to be created in the list
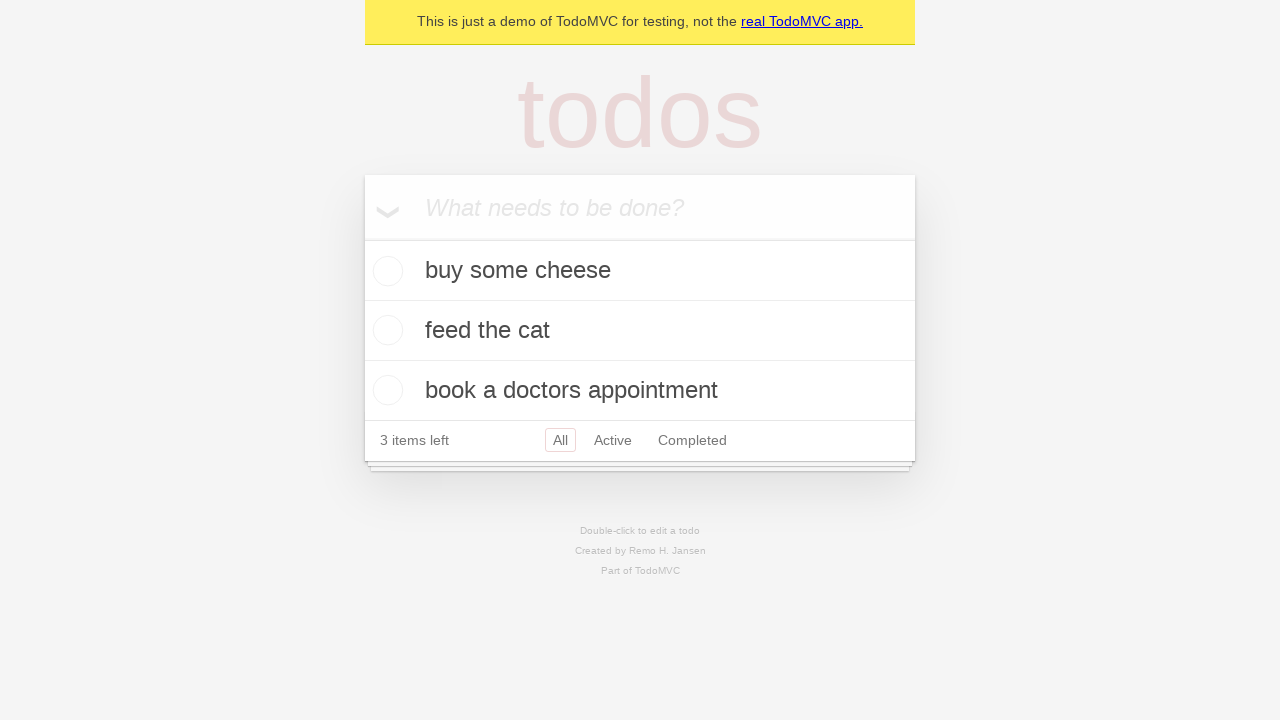

Double-clicked second todo to enter edit mode at (640, 331) on .todo-list li >> nth=1
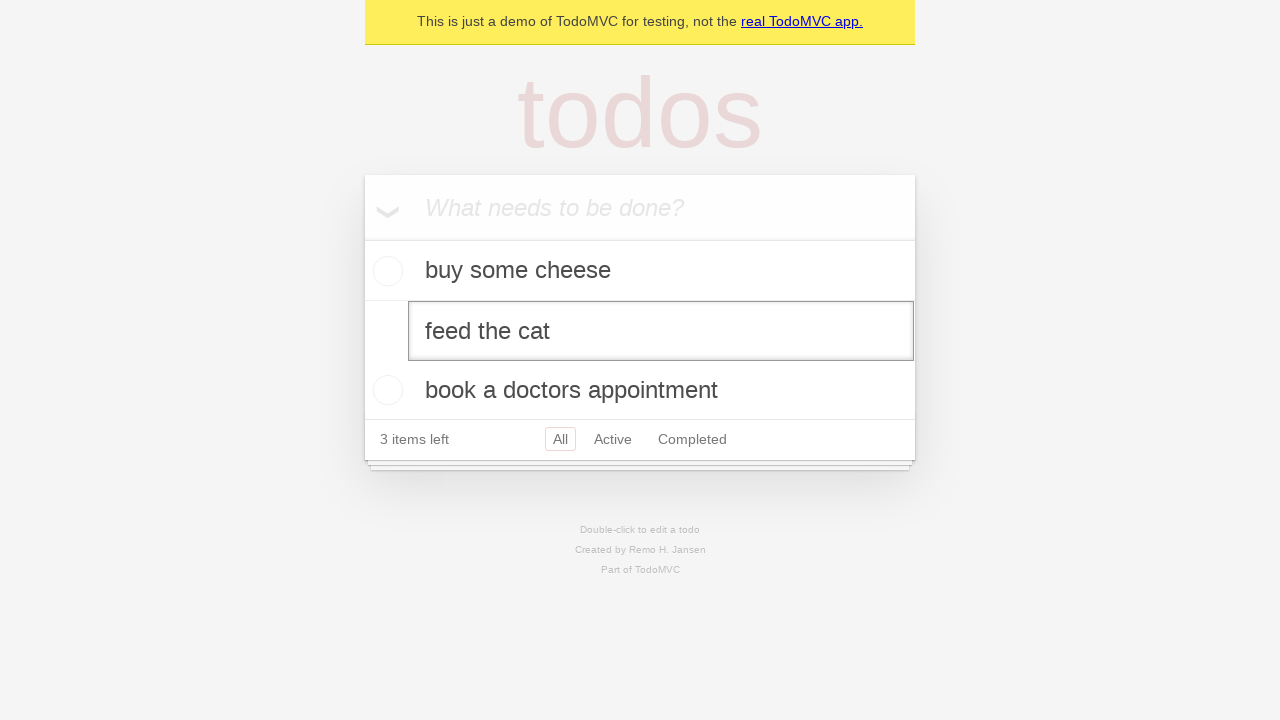

Filled edit field with new text 'buy some sausages' on .todo-list li >> nth=1 >> .edit
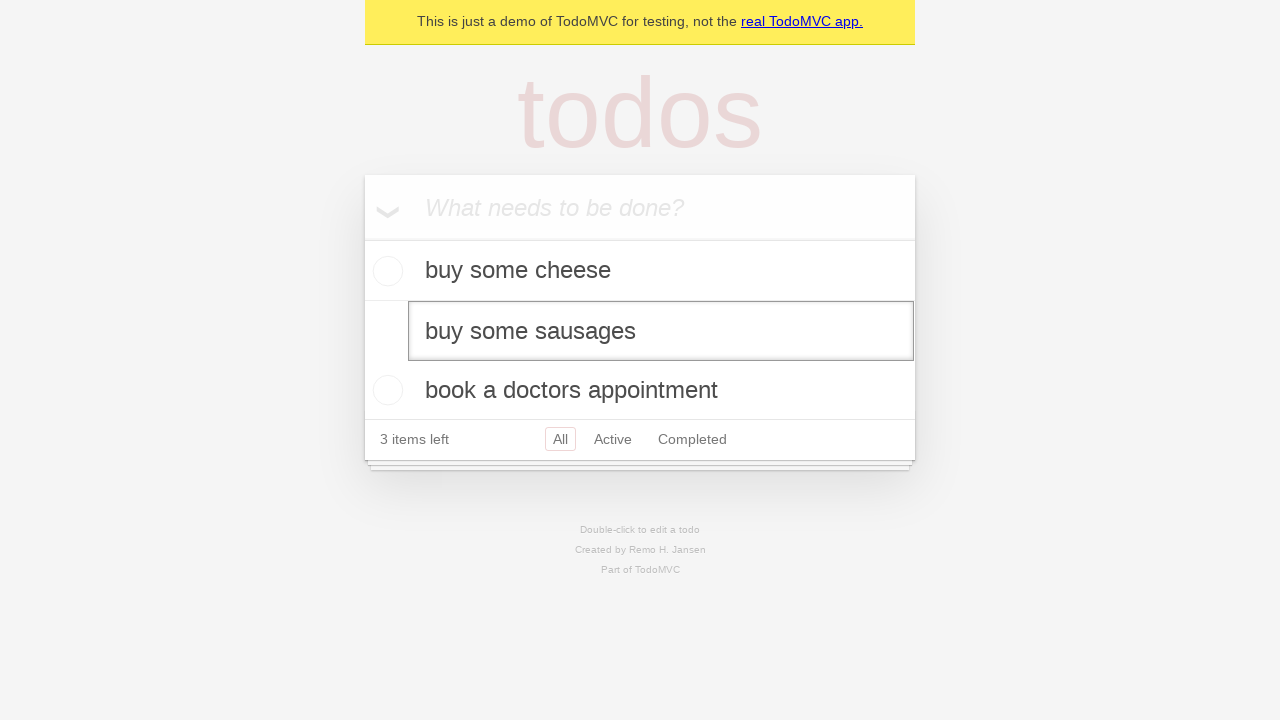

Dispatched blur event to save edits
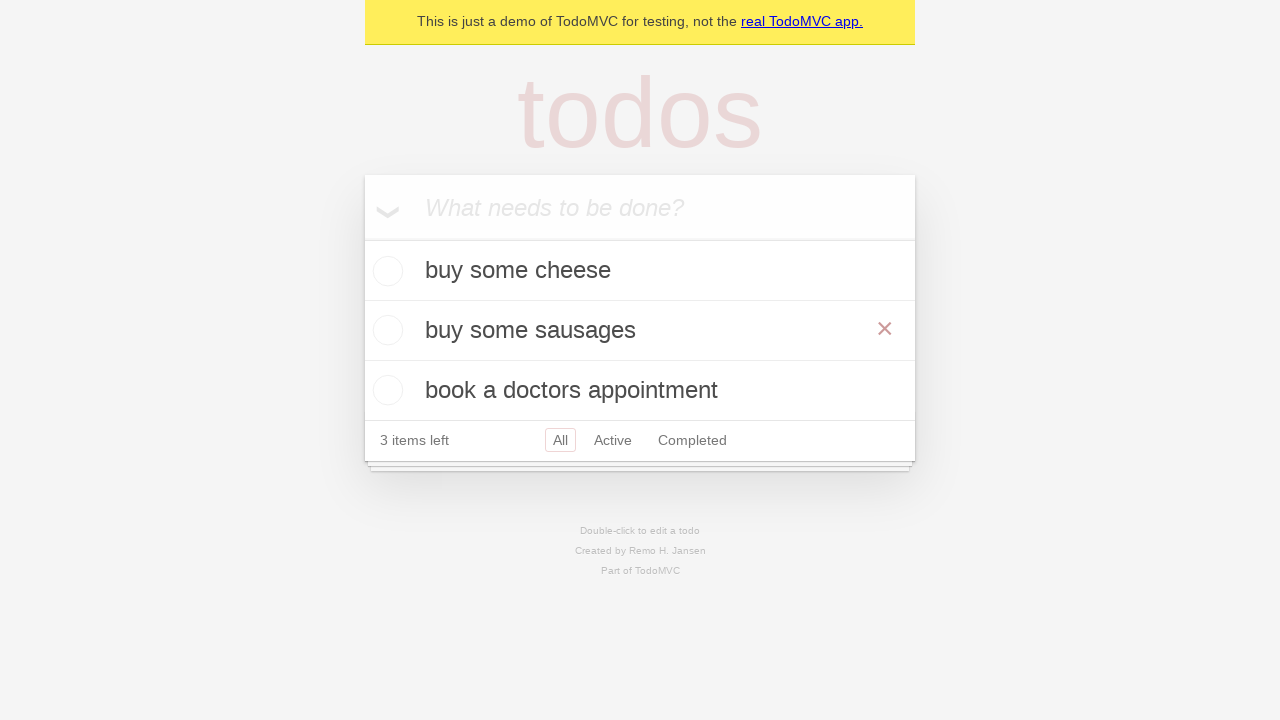

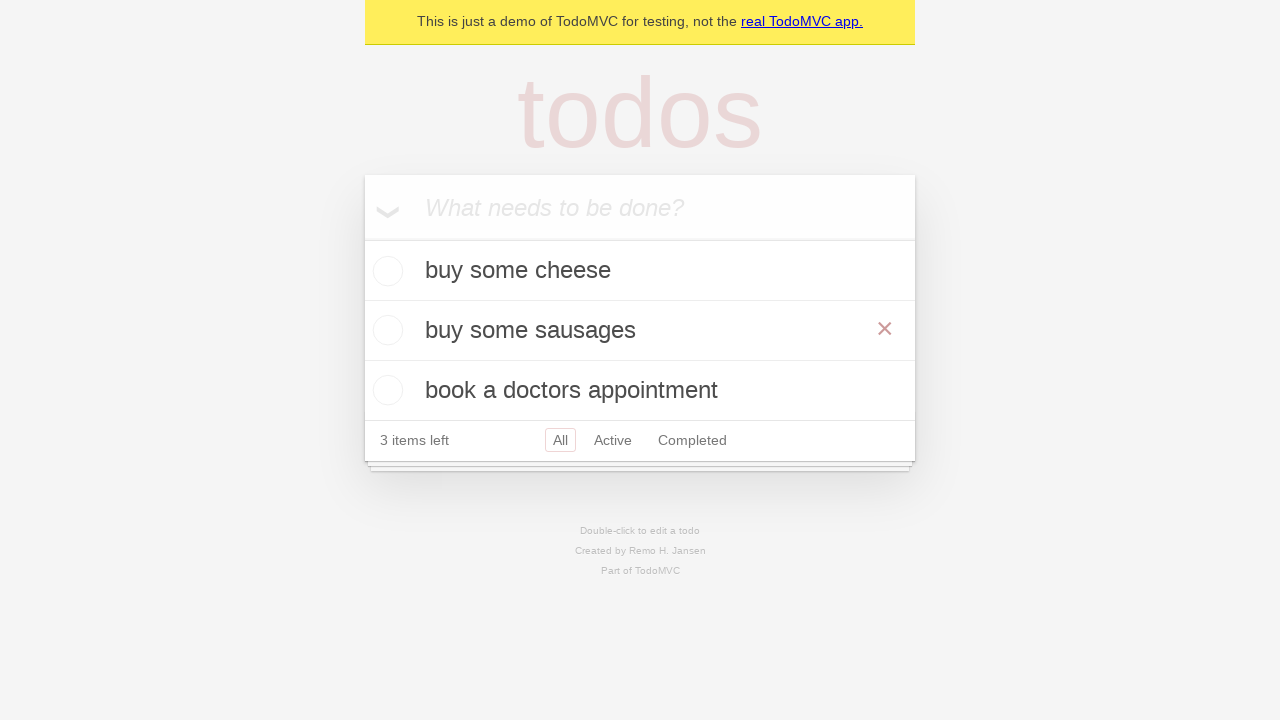